Navigates to the Ducati India homepage and verifies that the current URL matches the expected URL to confirm successful navigation.

Starting URL: https://www.ducati.com/in/en/home

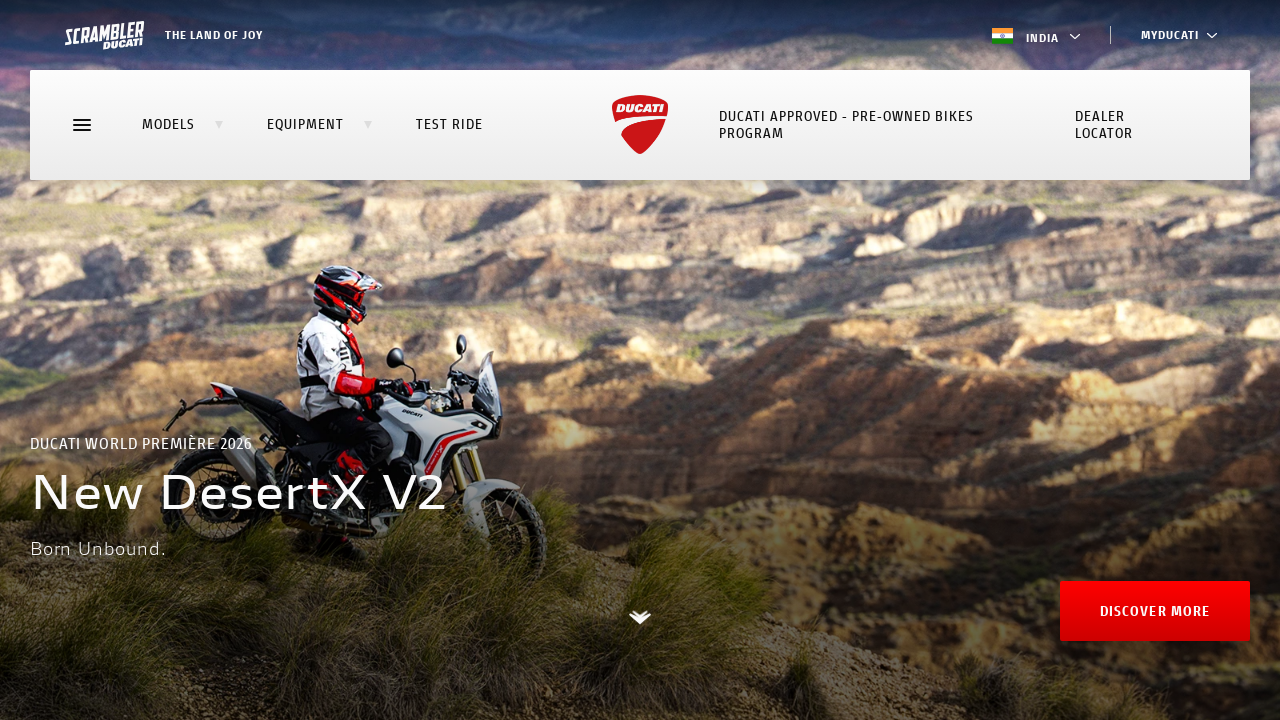

Waited for page to reach domcontentloaded state
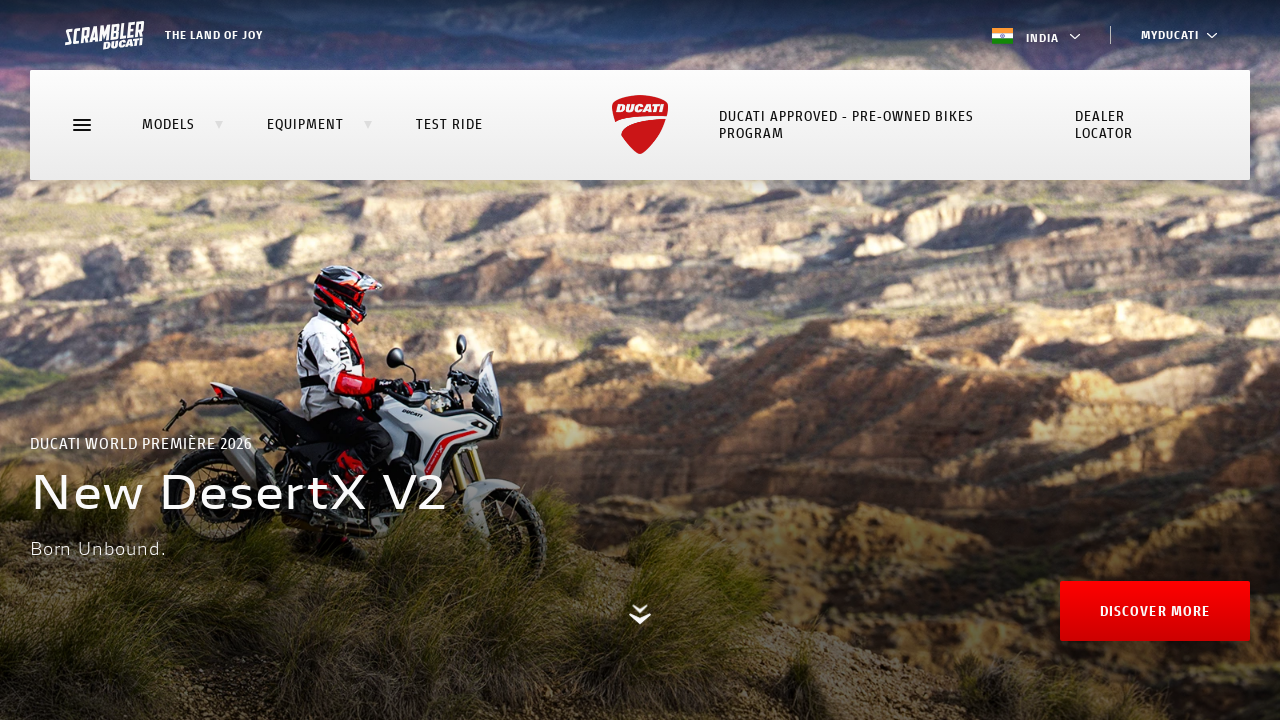

Retrieved current URL from page
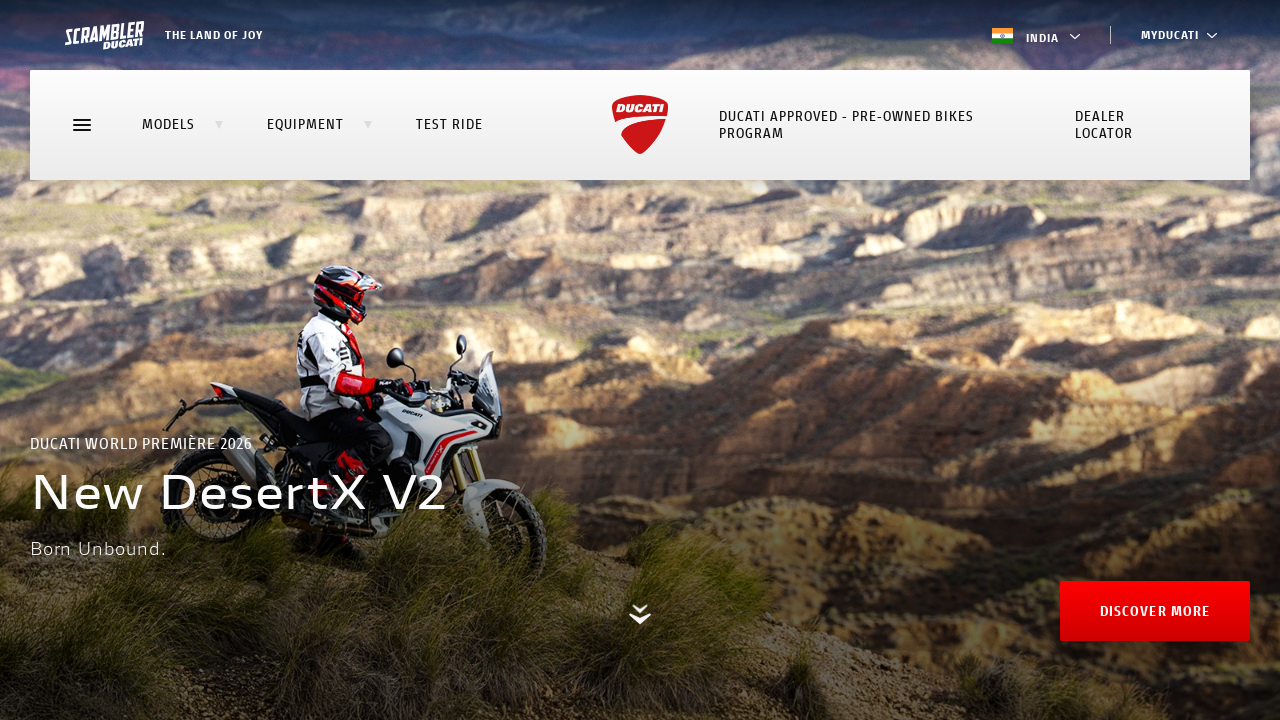

Set expected URL to https://www.ducati.com/in/en/home
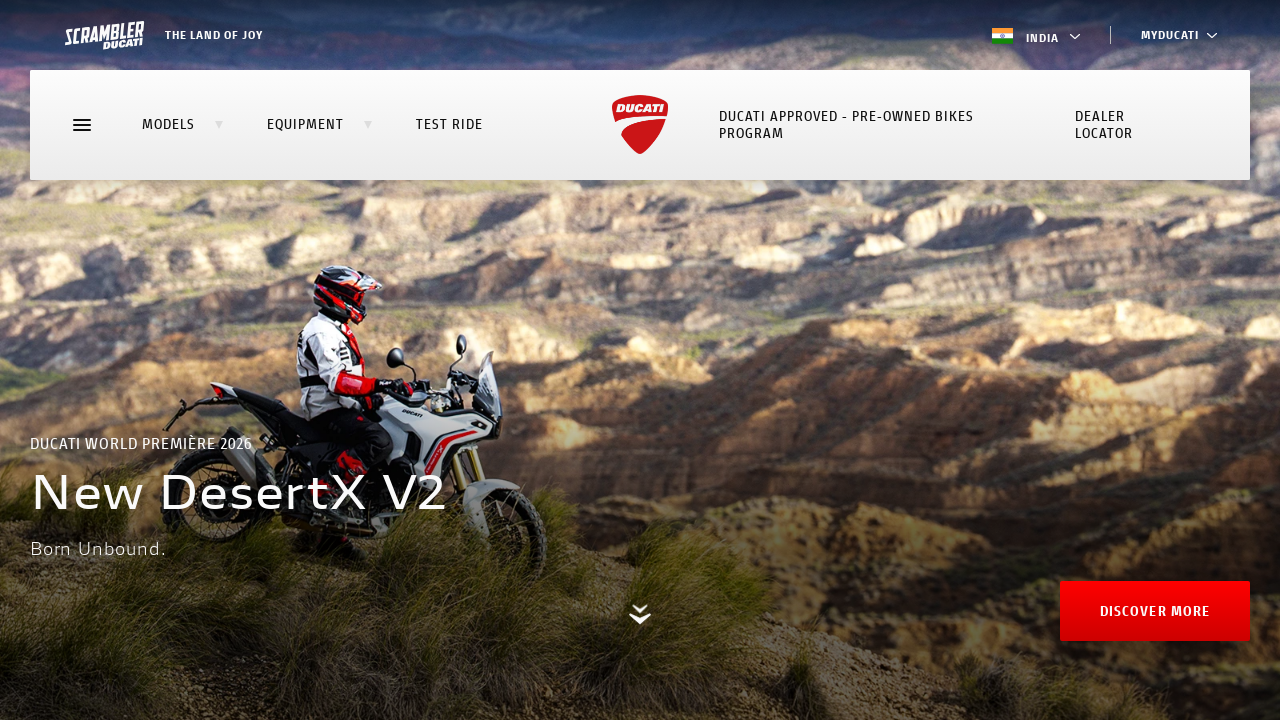

Verified navigation to Ducati India homepage - Current URL: https://www.ducati.com/in/en/home
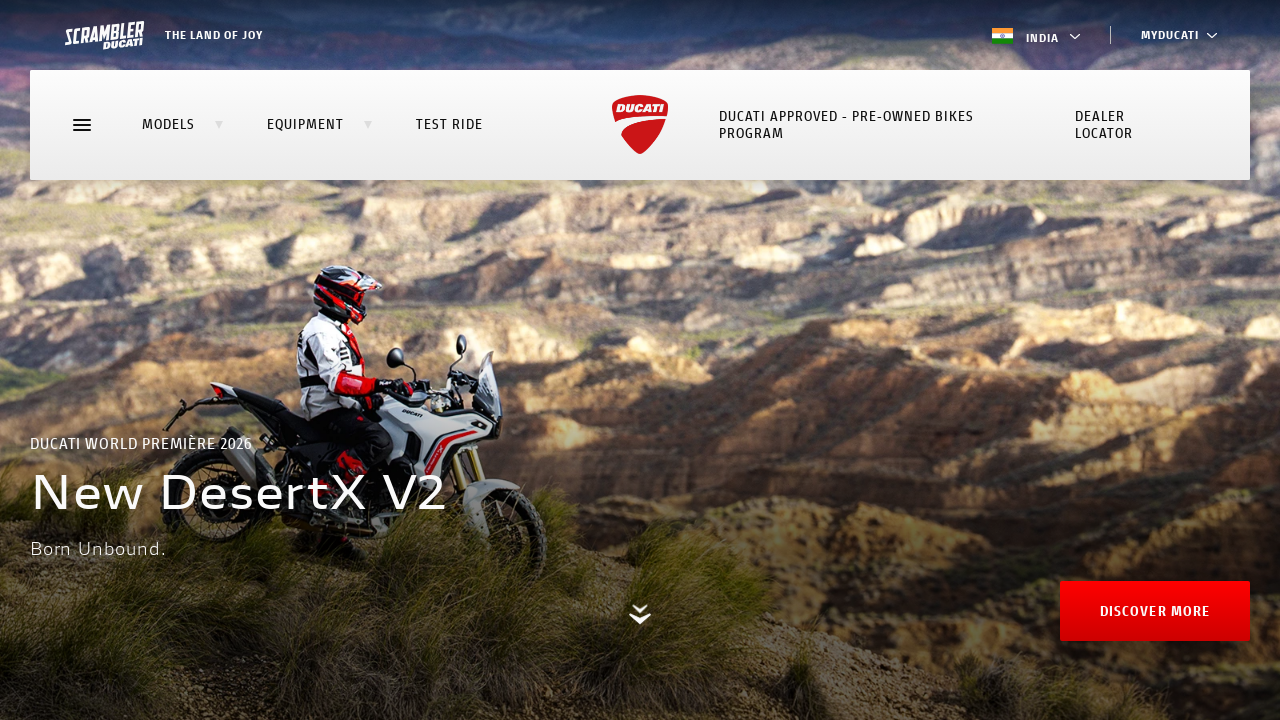

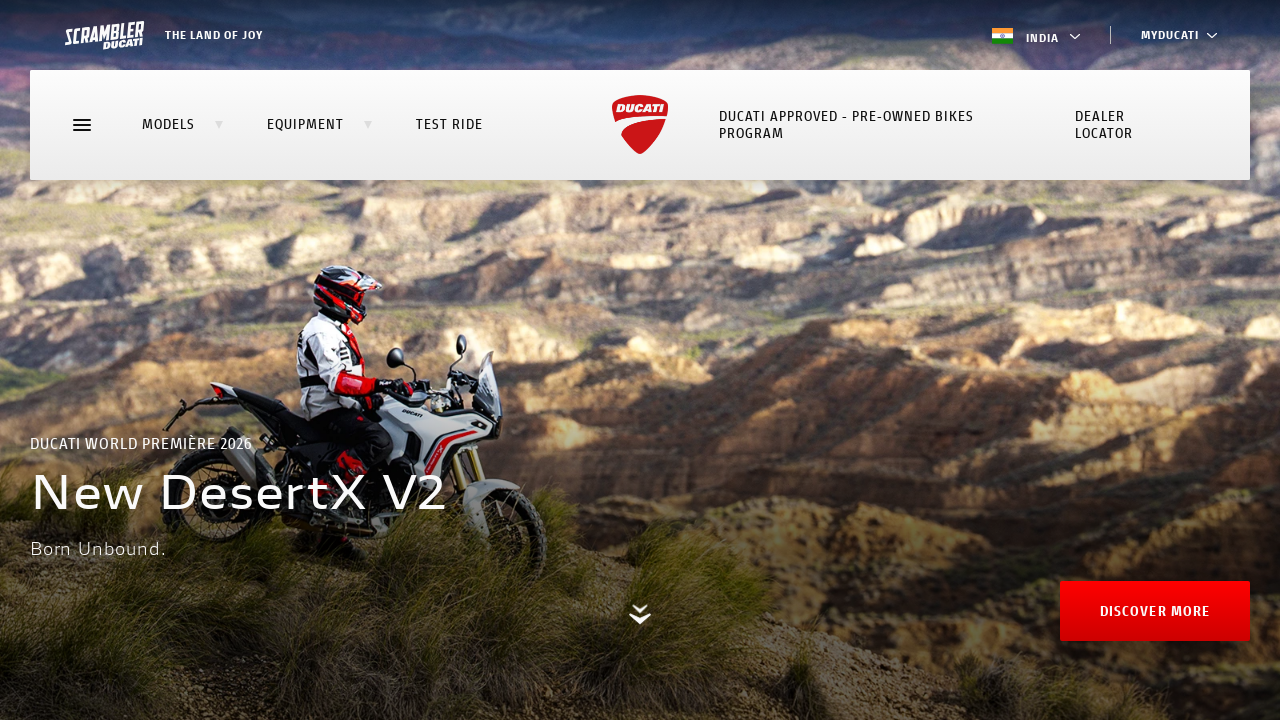